Tests alert handling by clicking on "Alert with OK & Cancel" tab and accepting an alert dialog

Starting URL: https://demo.automationtesting.in/Alerts.html

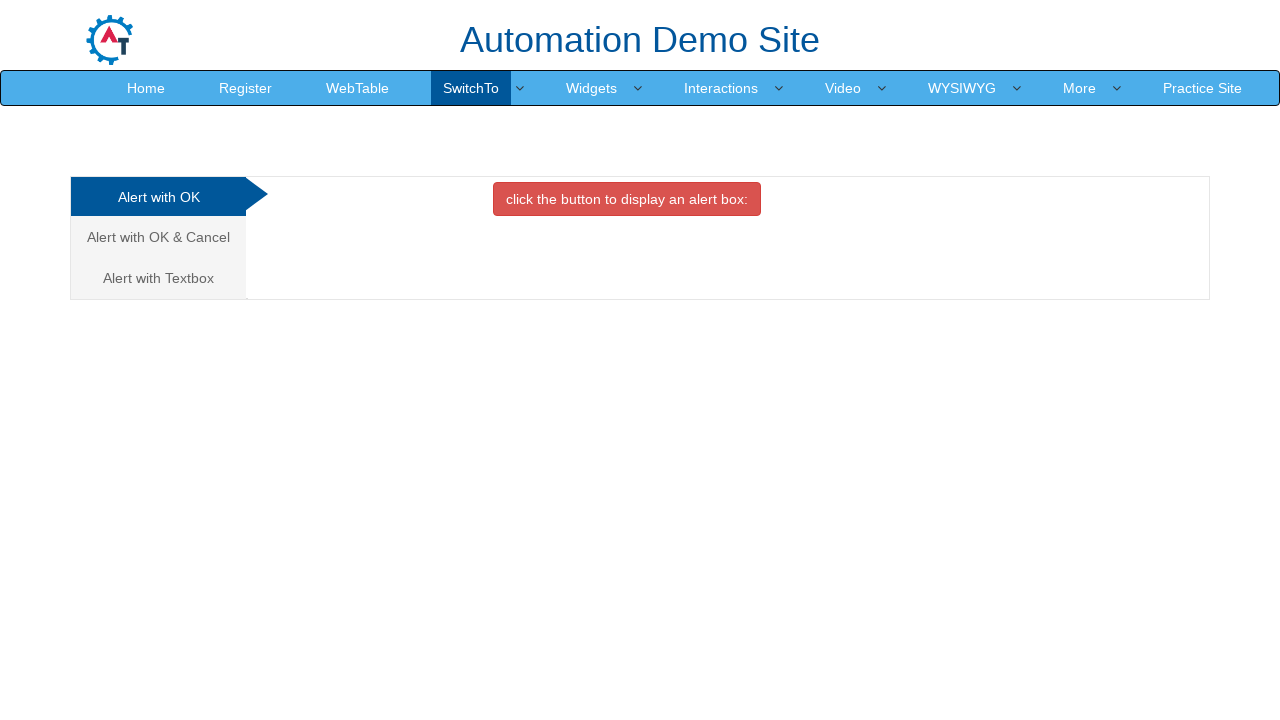

Clicked on 'Alert with OK & Cancel' tab at (158, 237) on xpath=//a[contains(text(),'Alert with OK & Cancel')]
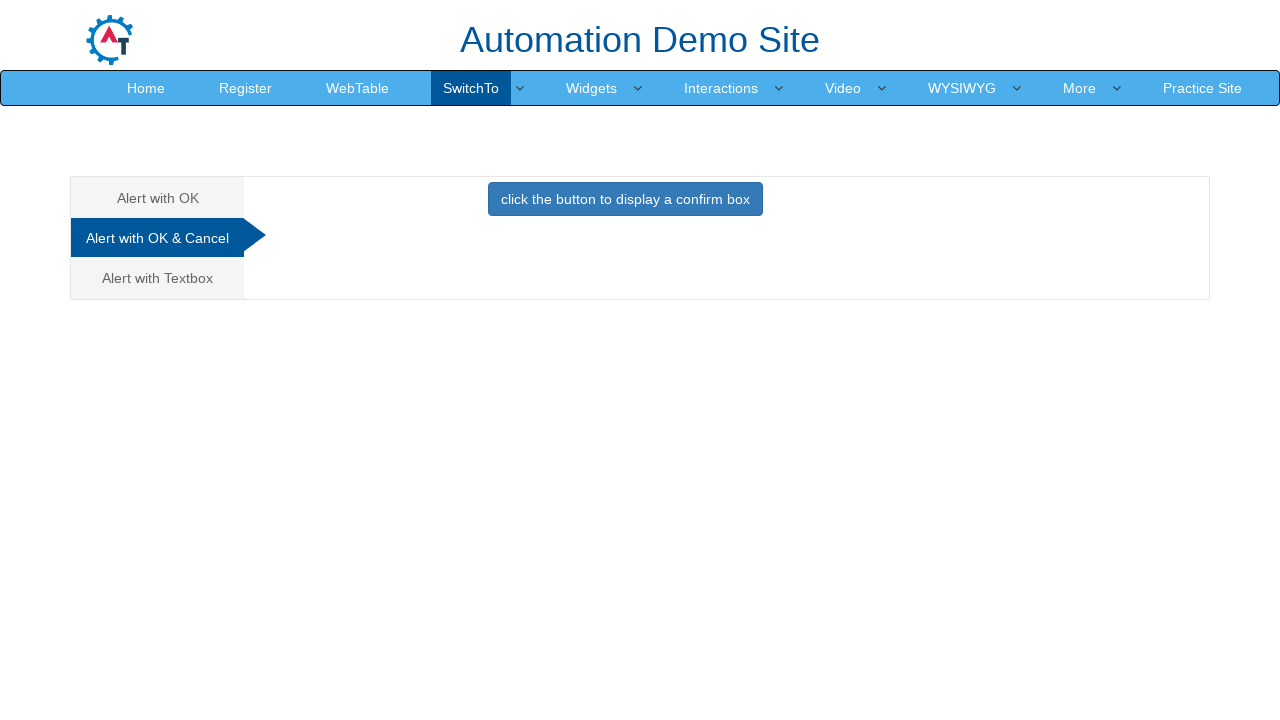

Alert trigger button became visible
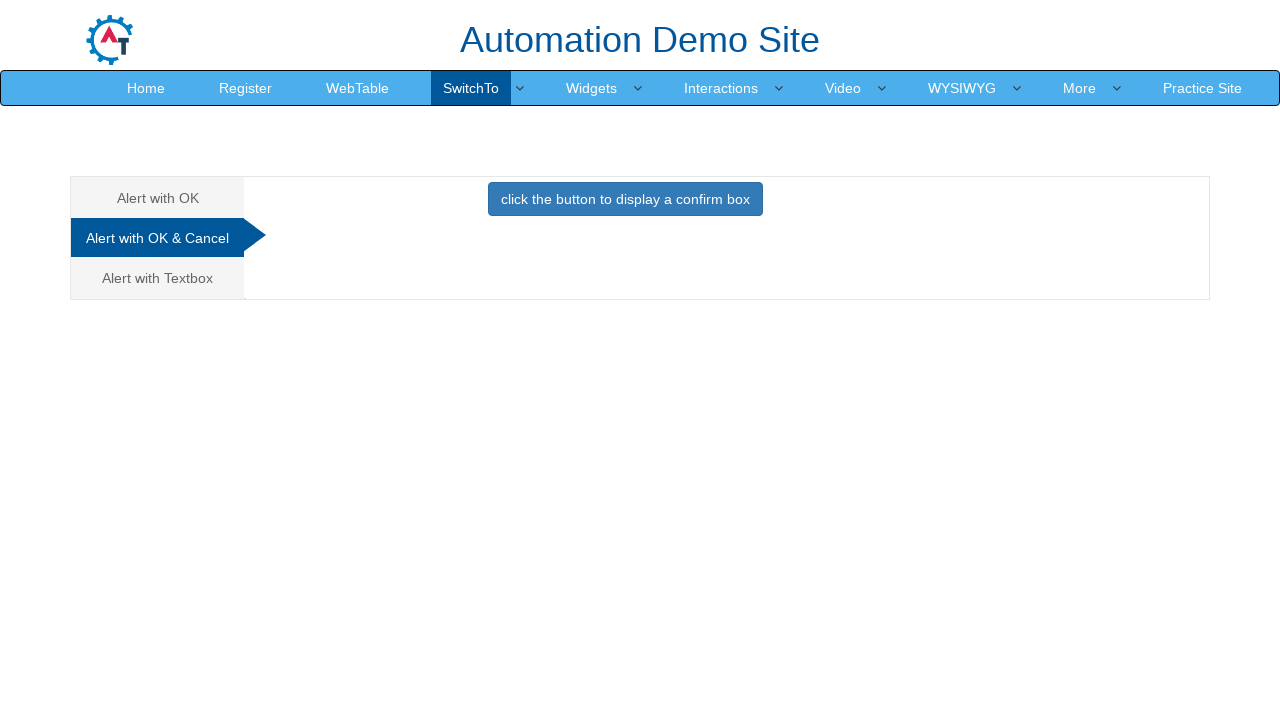

Clicked button to trigger alert dialog at (625, 199) on xpath=//button[@class='btn btn-primary']
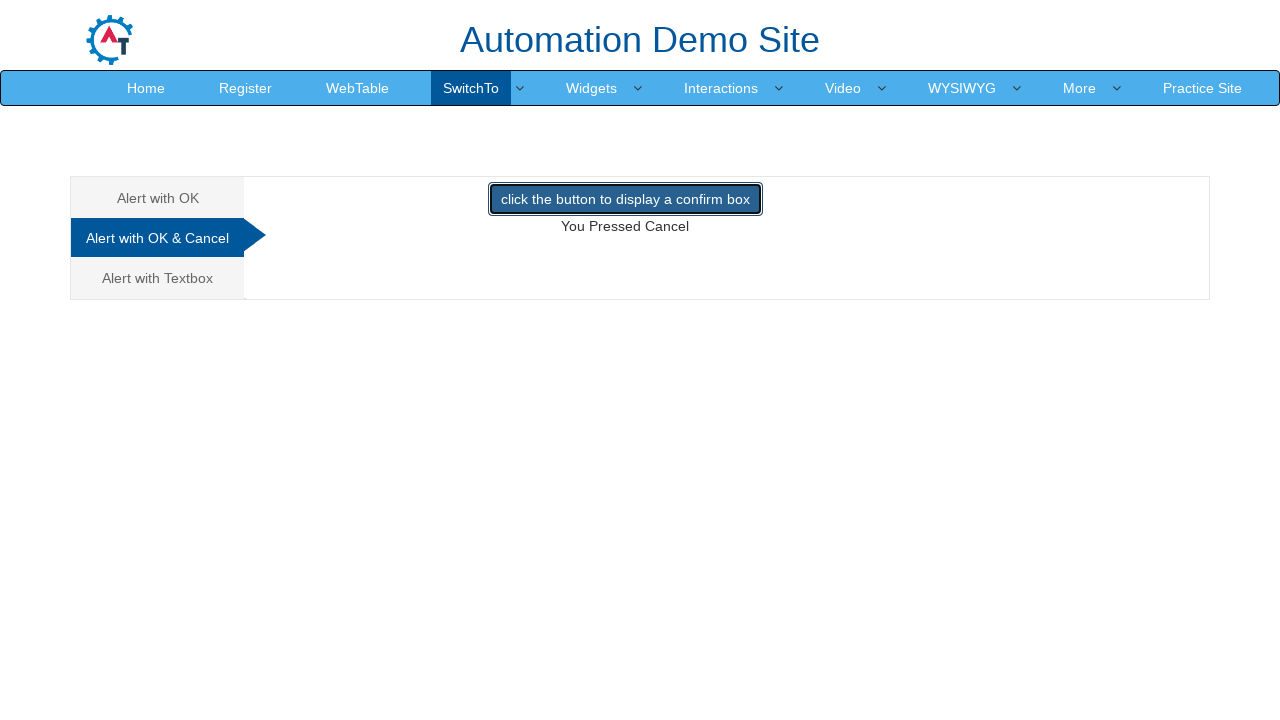

Alert dialog accepted
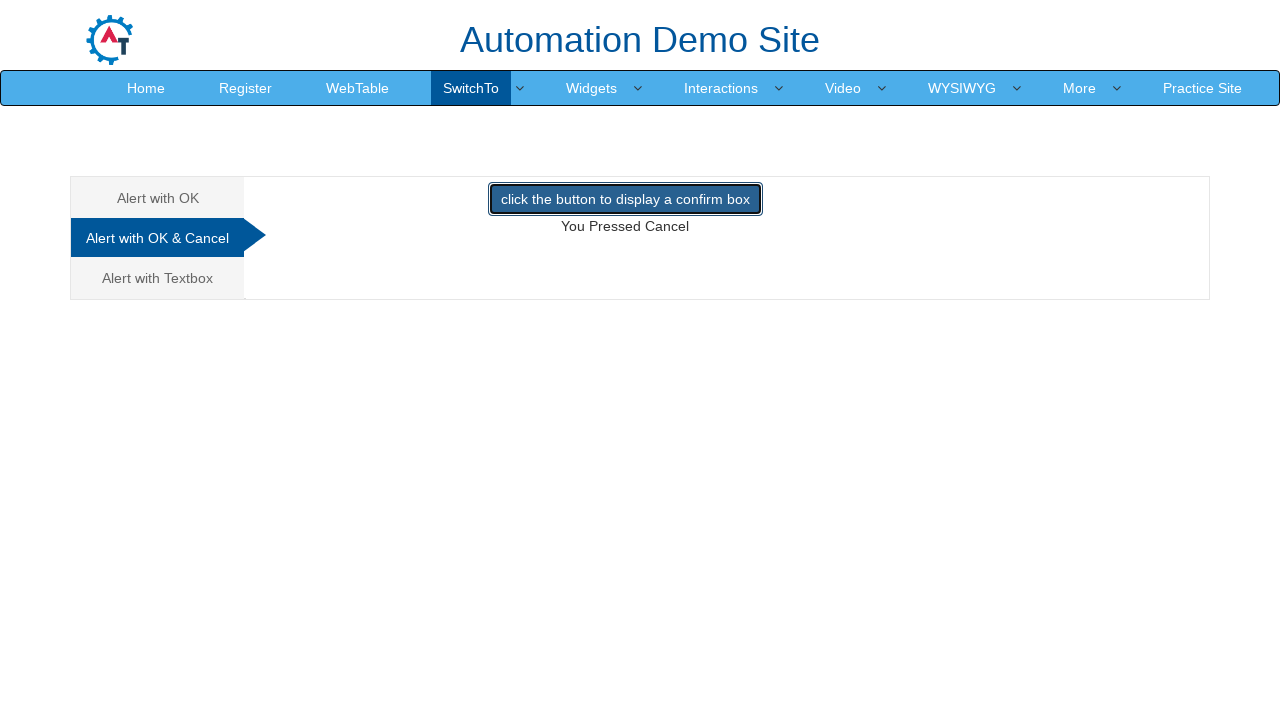

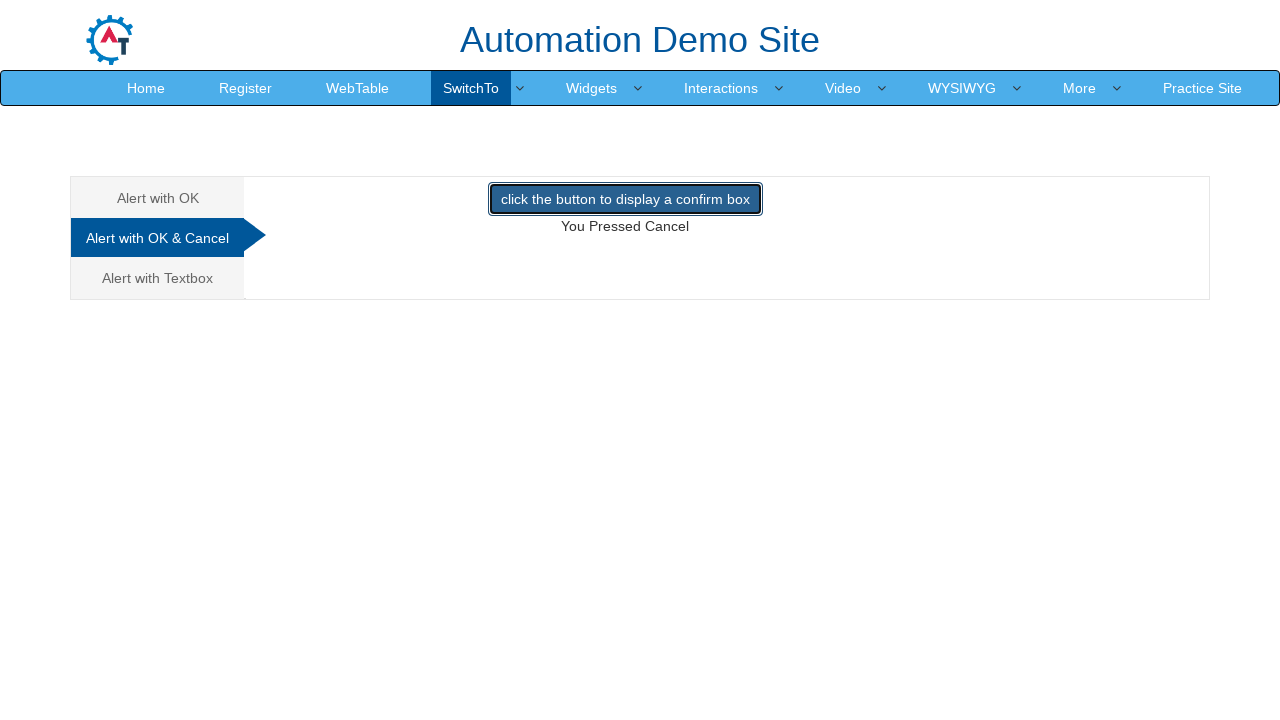